Scrolls to the example table and finds a specific company name in the table to retrieve associated data

Starting URL: https://www.w3schools.com/html/html_tables.asp

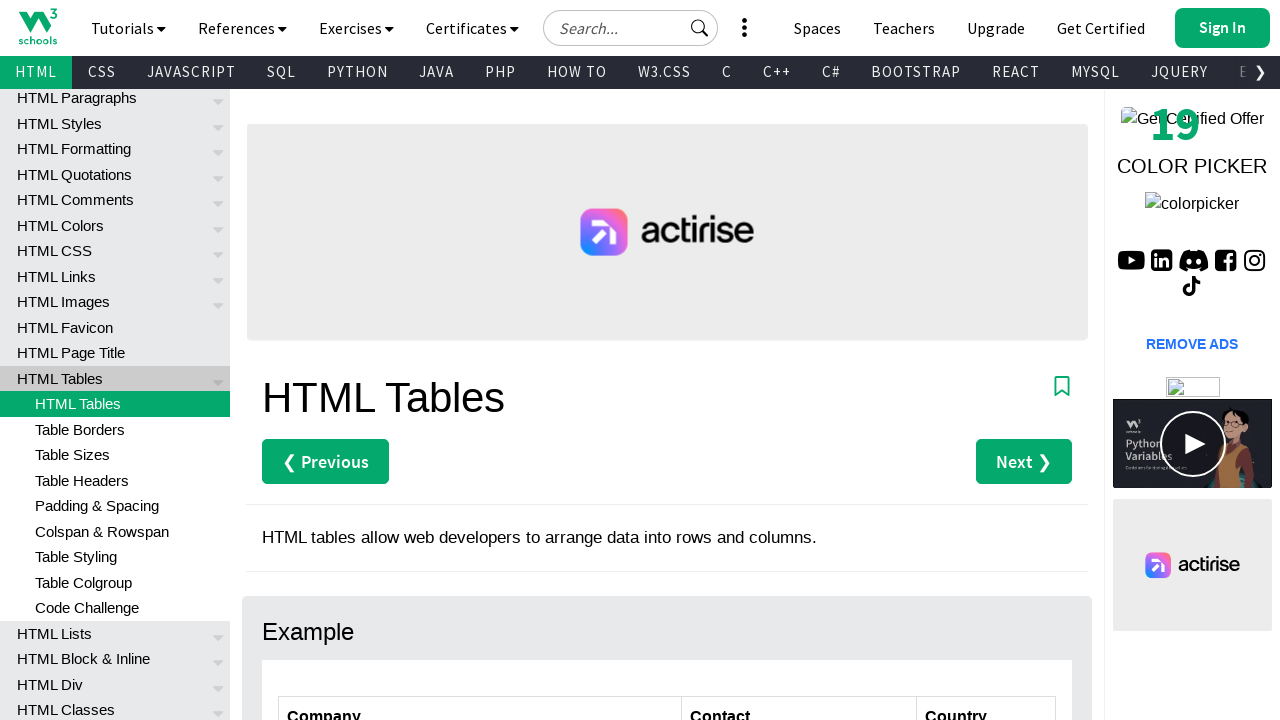

Scrolled down 300px to view the example table
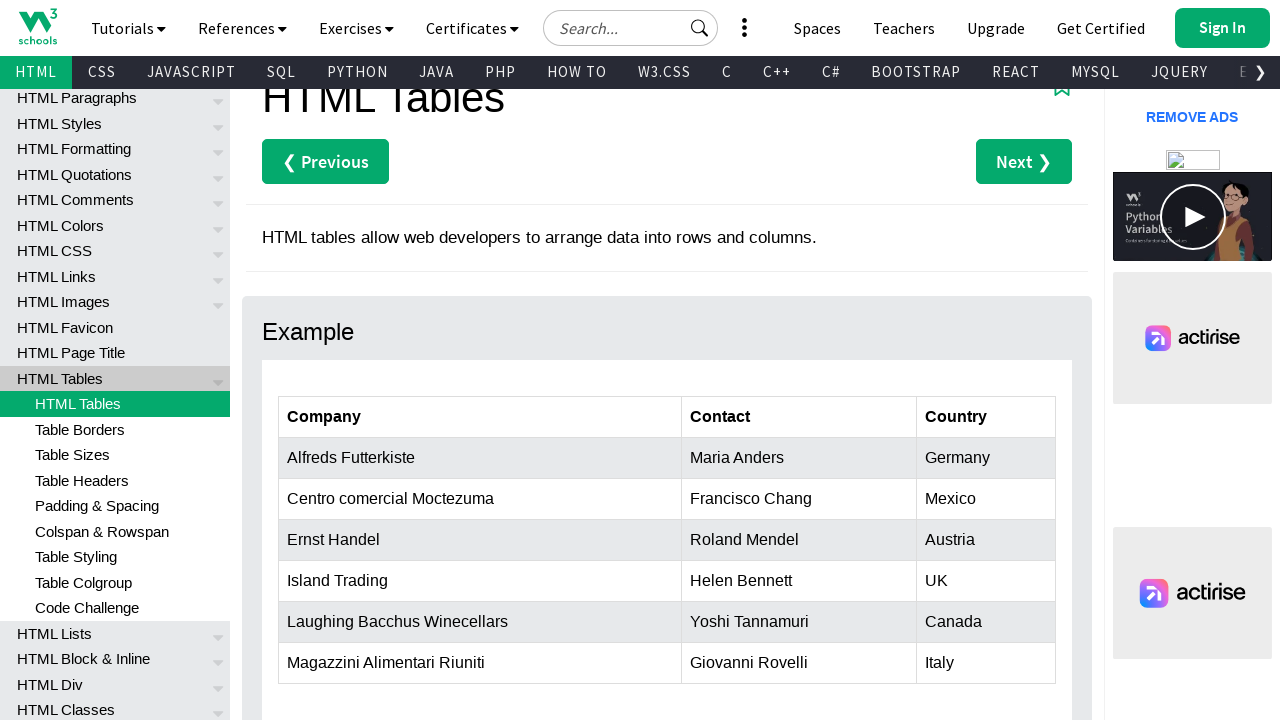

Waited for customers table to be visible
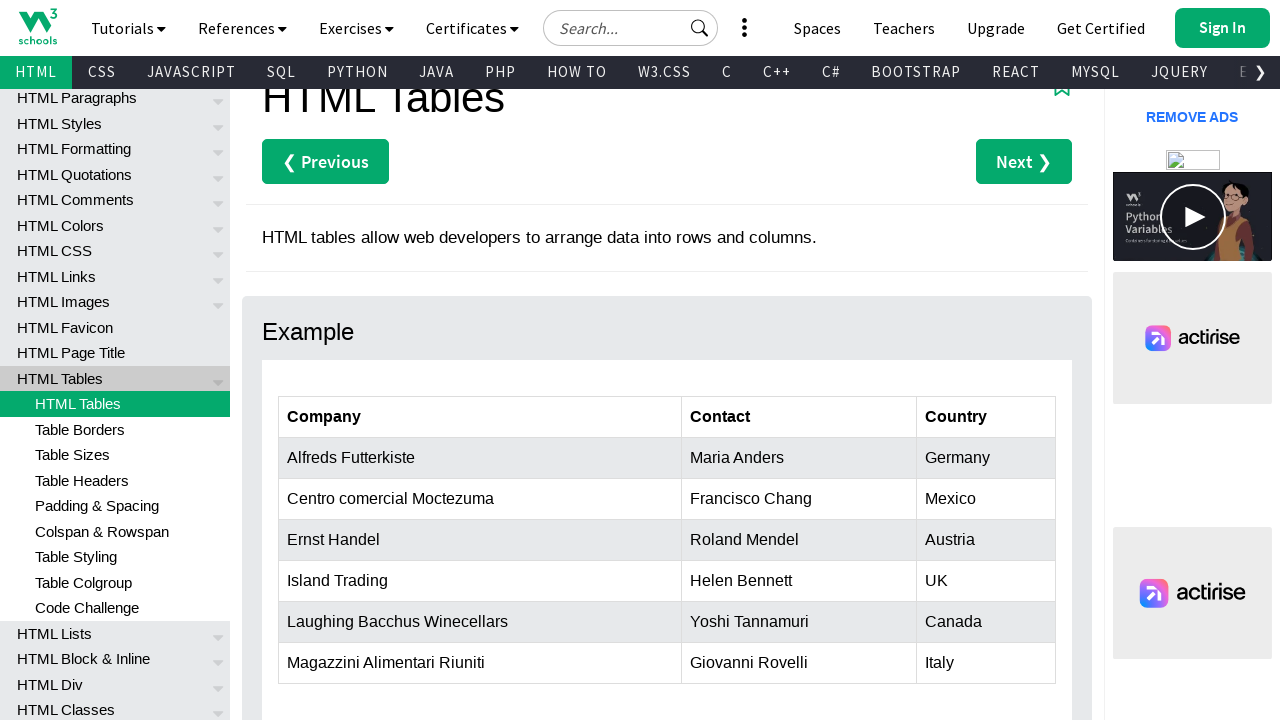

Retrieved all table cells from customers table
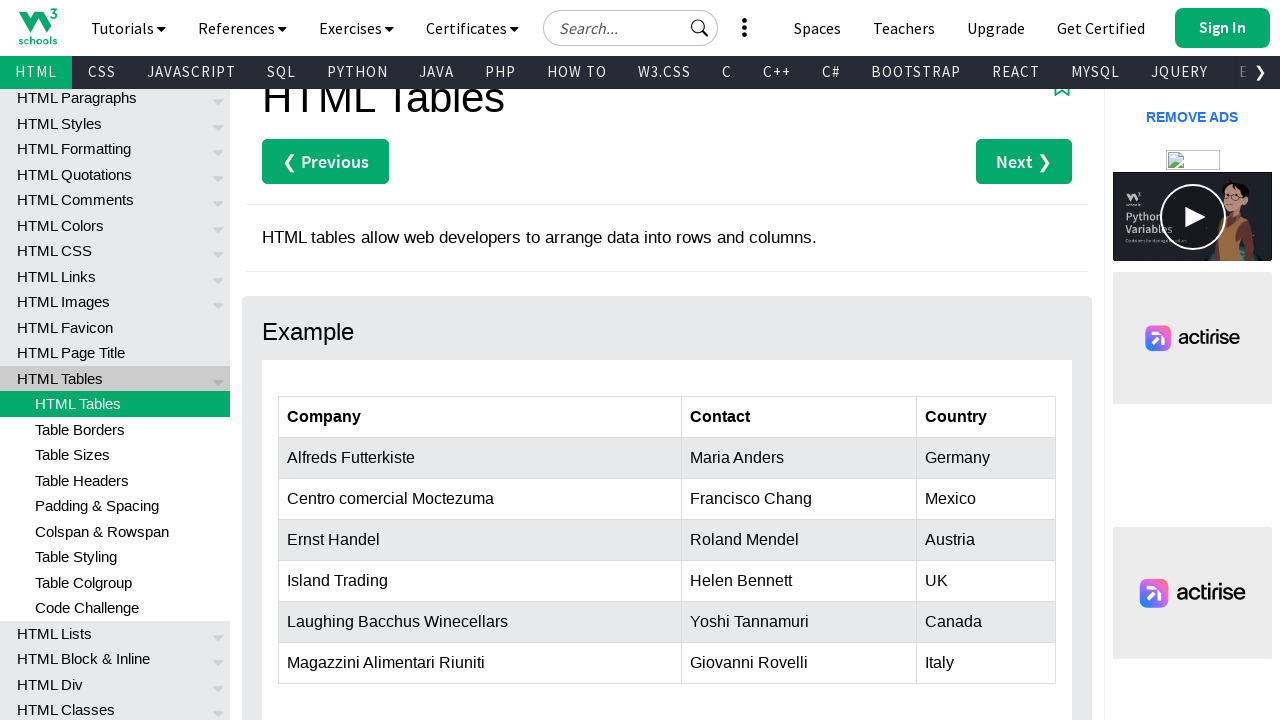

Found 'Island Trading' company name in table at cell index 9
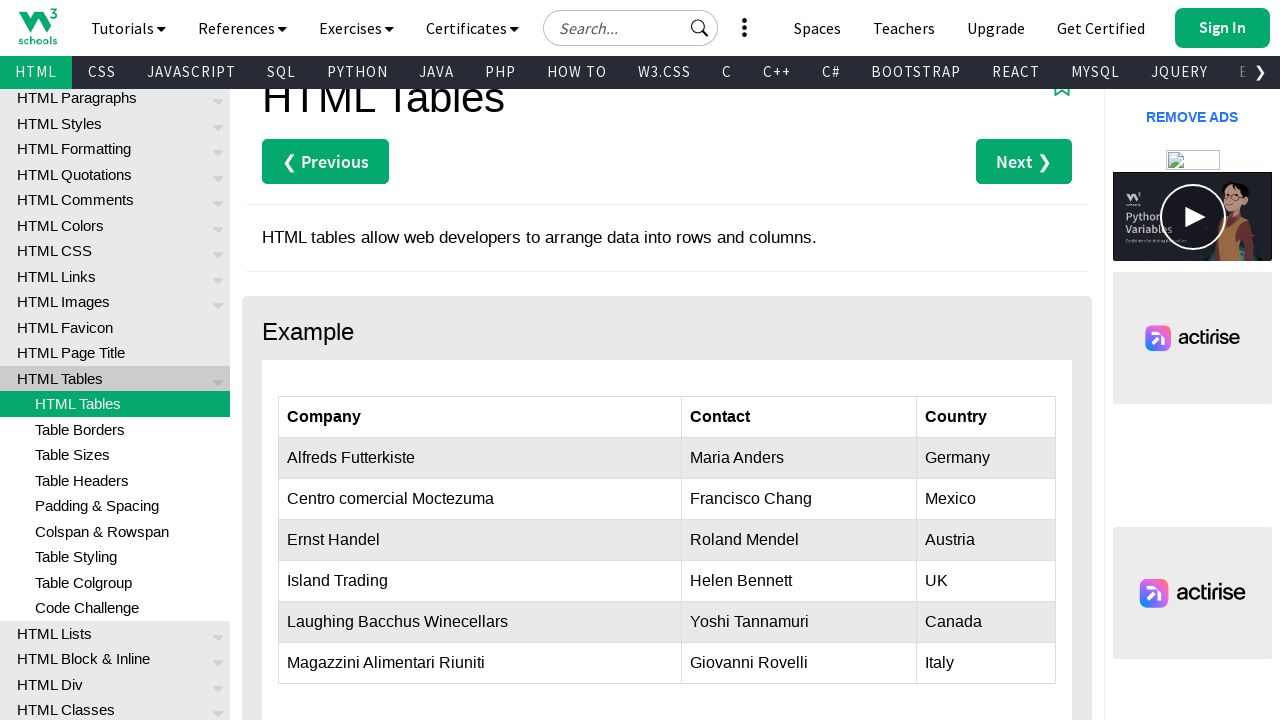

Retrieved associated data from next cell: Helen Bennett
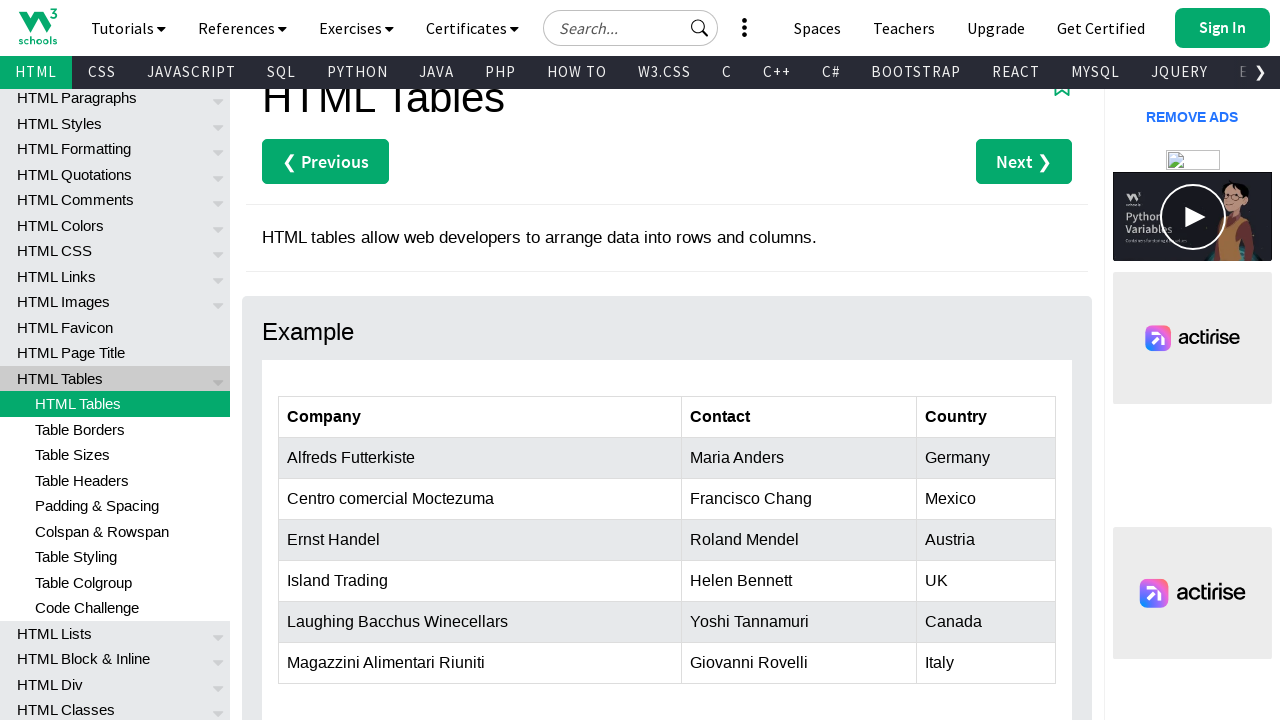

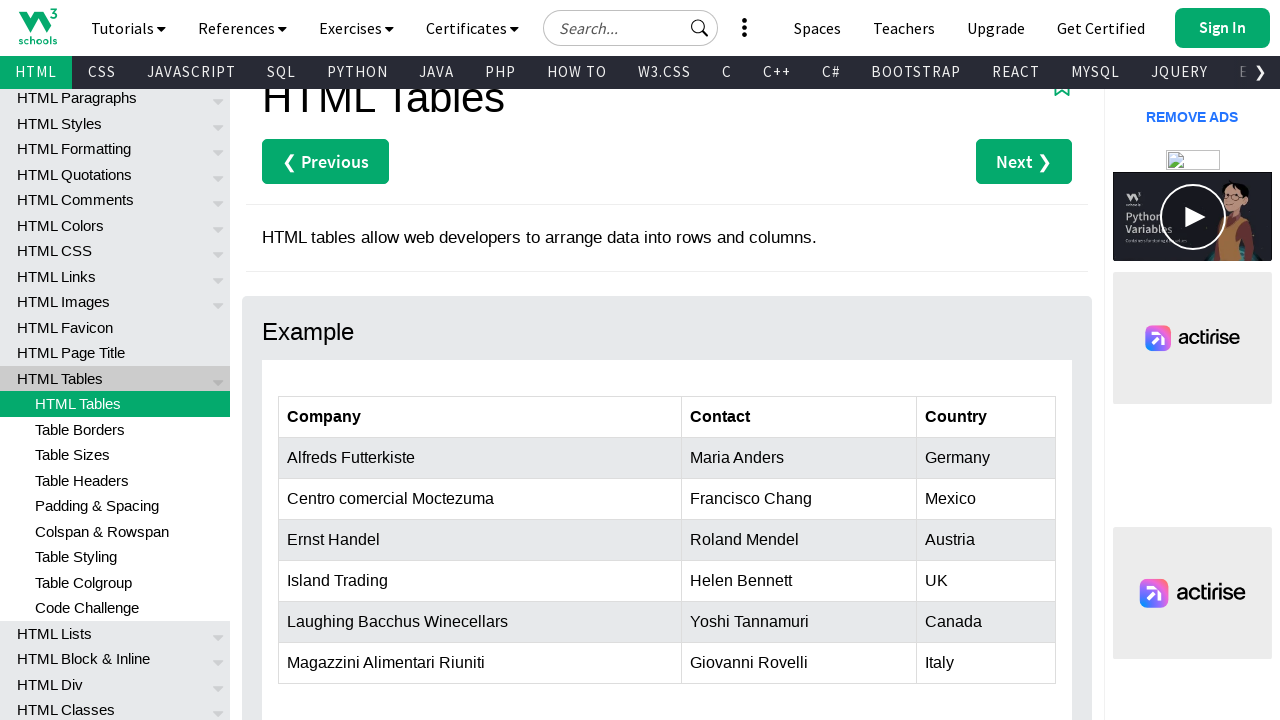